Navigates to the Automation Practice page and verifies that a courses table is present with rows and columns, checking that table data is accessible.

Starting URL: https://rahulshettyacademy.com/AutomationPractice/

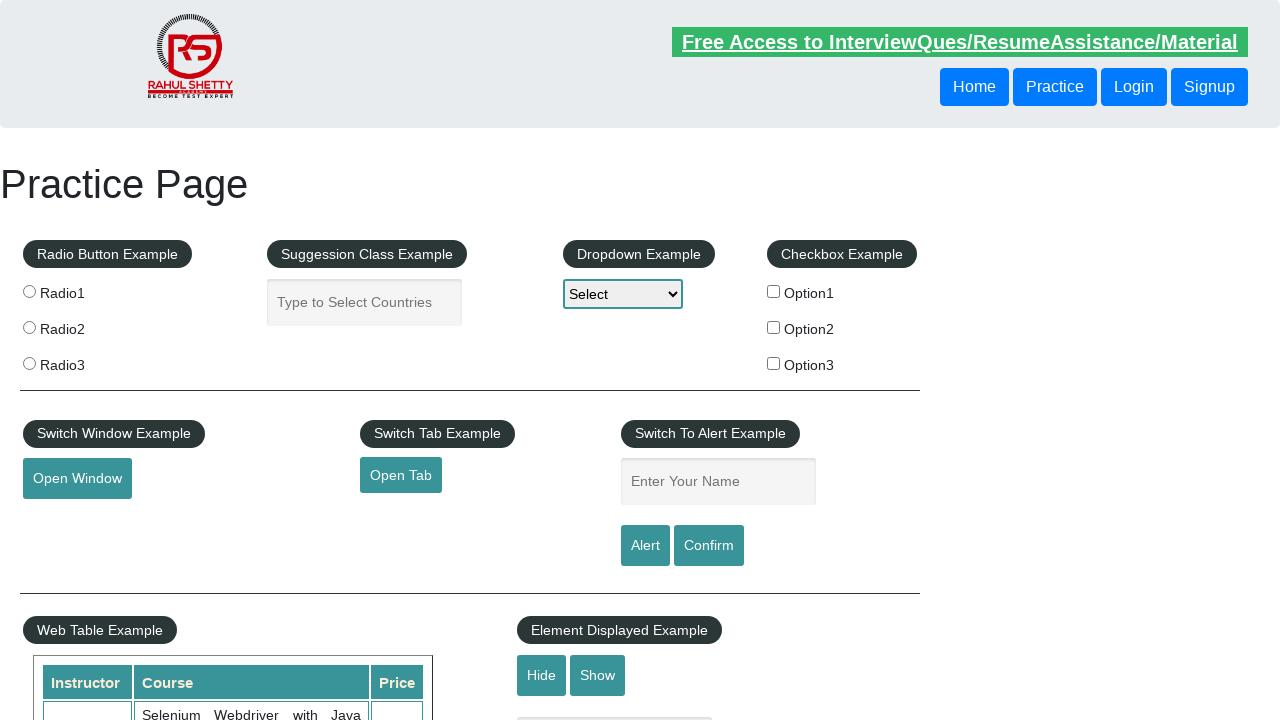

Navigated to Automation Practice page
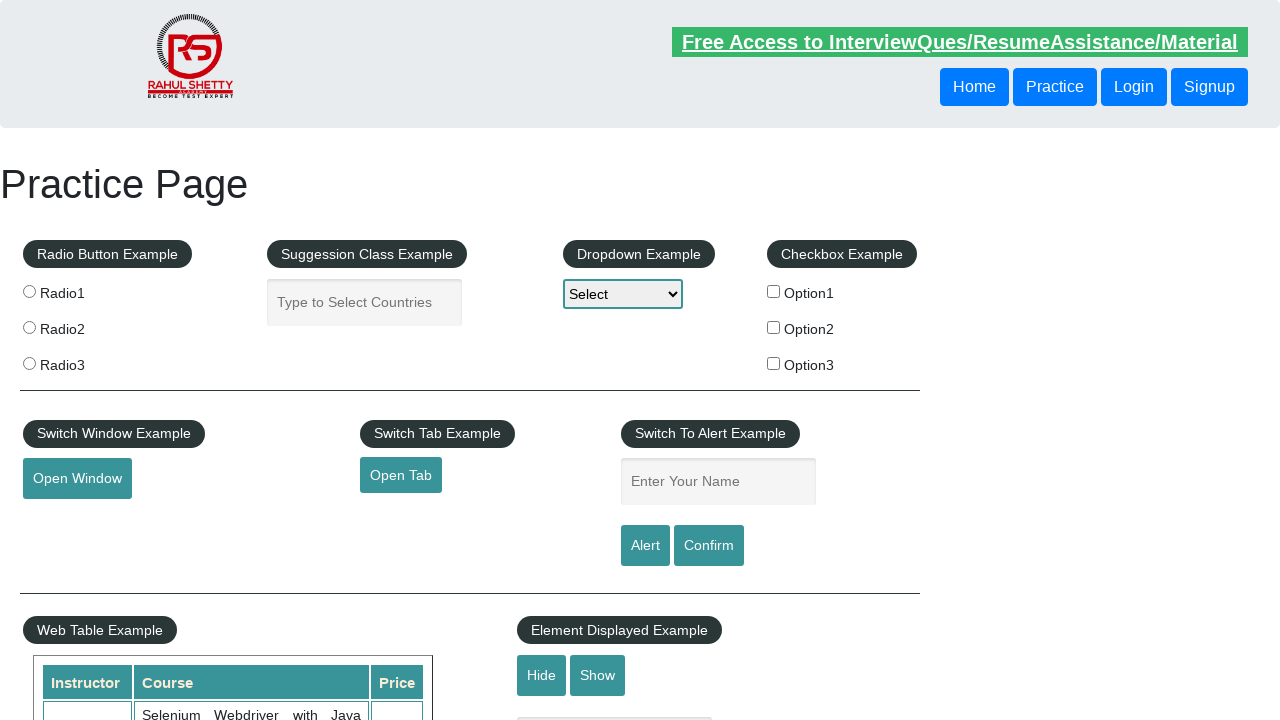

Courses table loaded and became visible
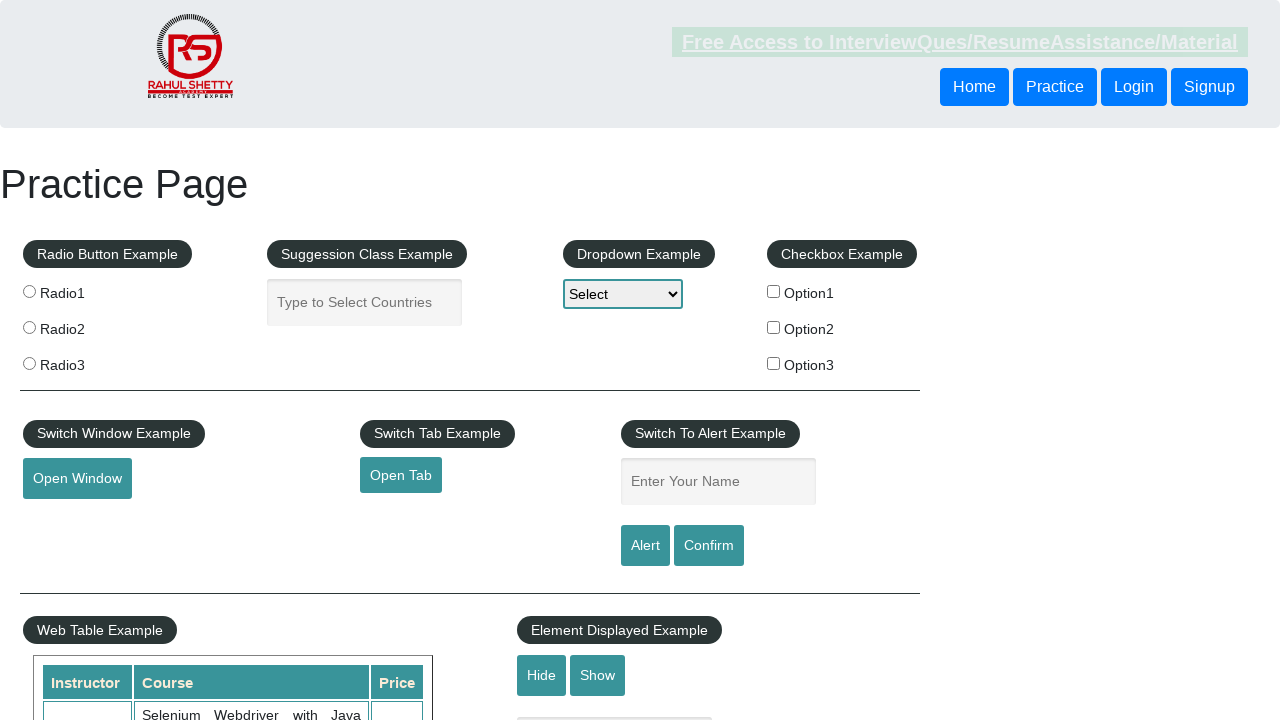

Found 11 rows in the courses table
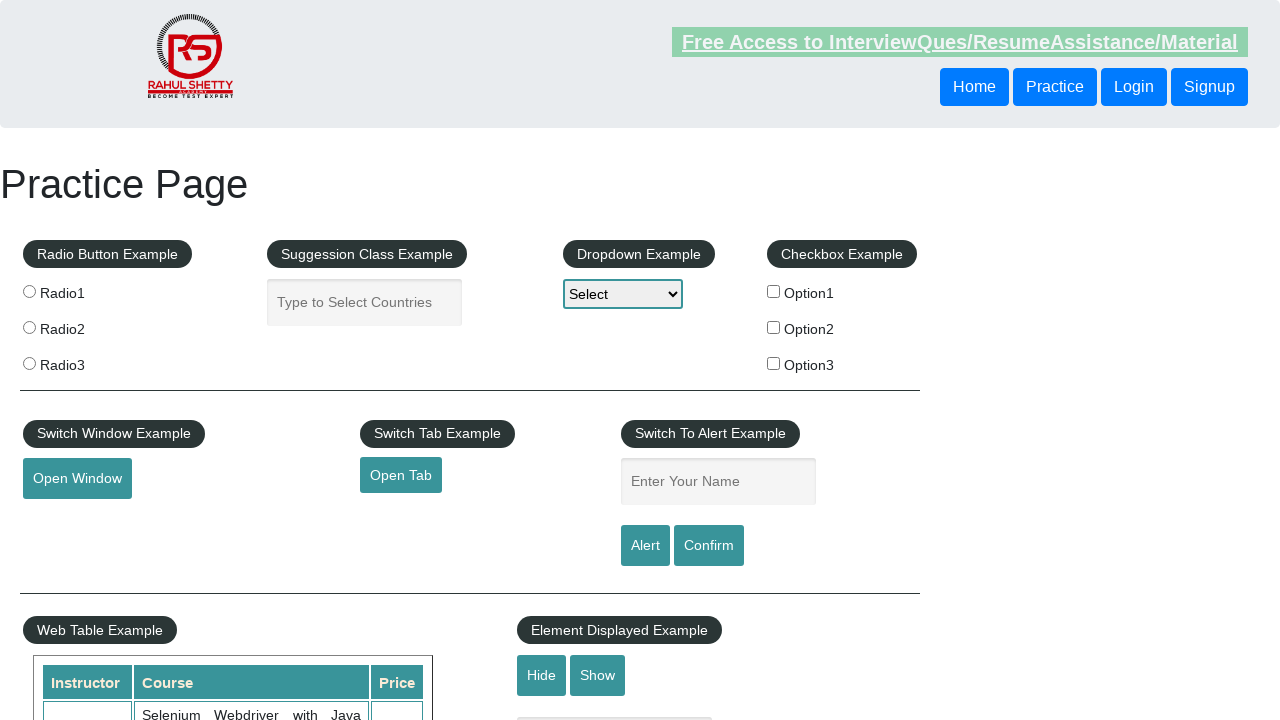

Assertion passed: table has rows
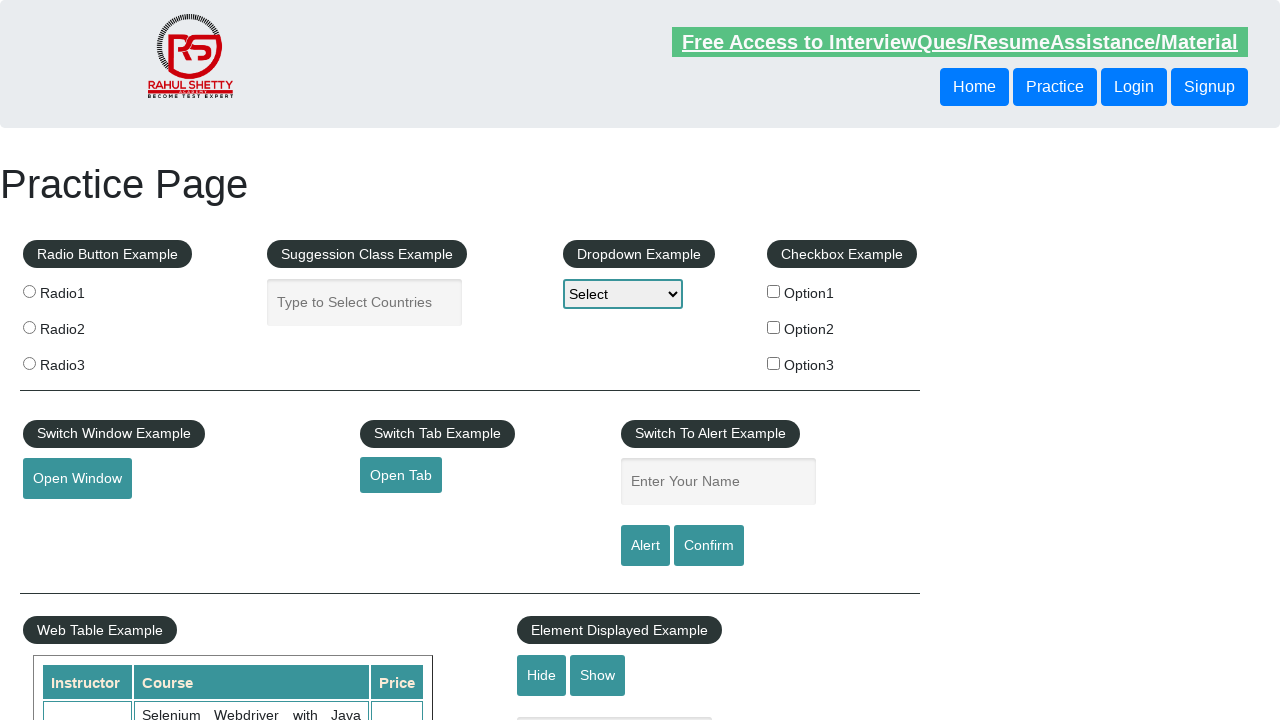

Found 3 columns in the table header
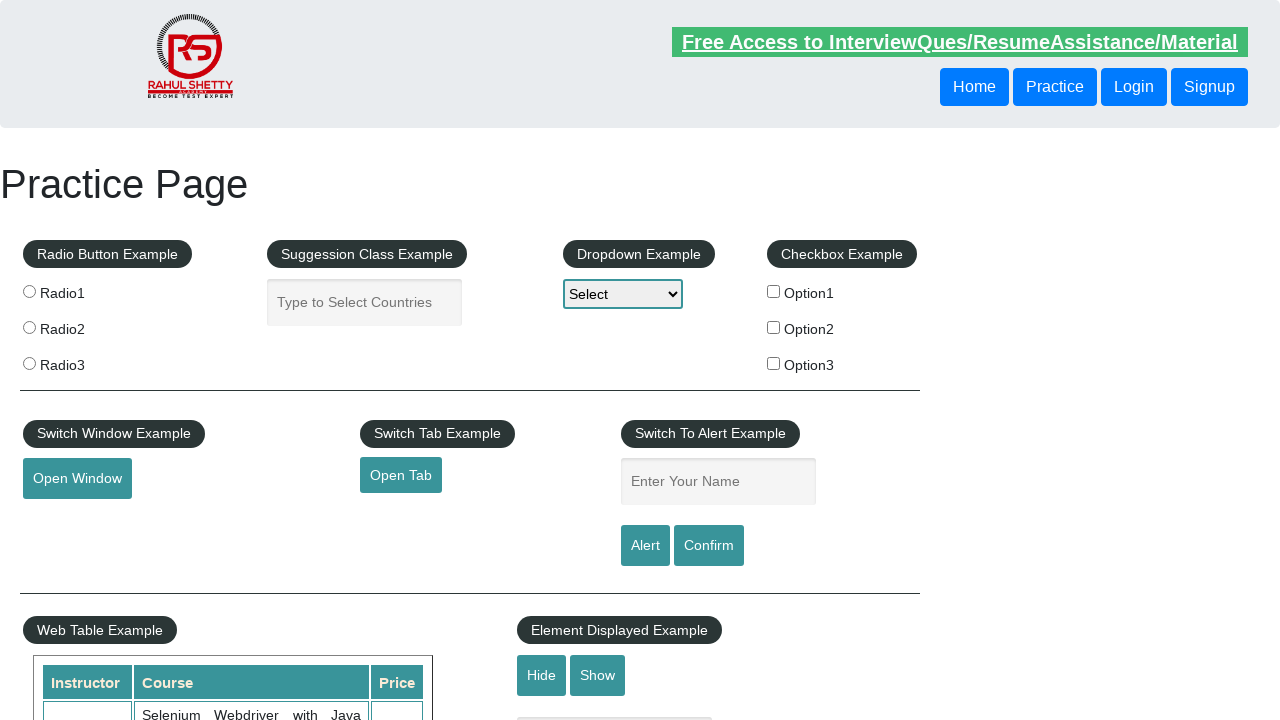

Assertion passed: table has columns
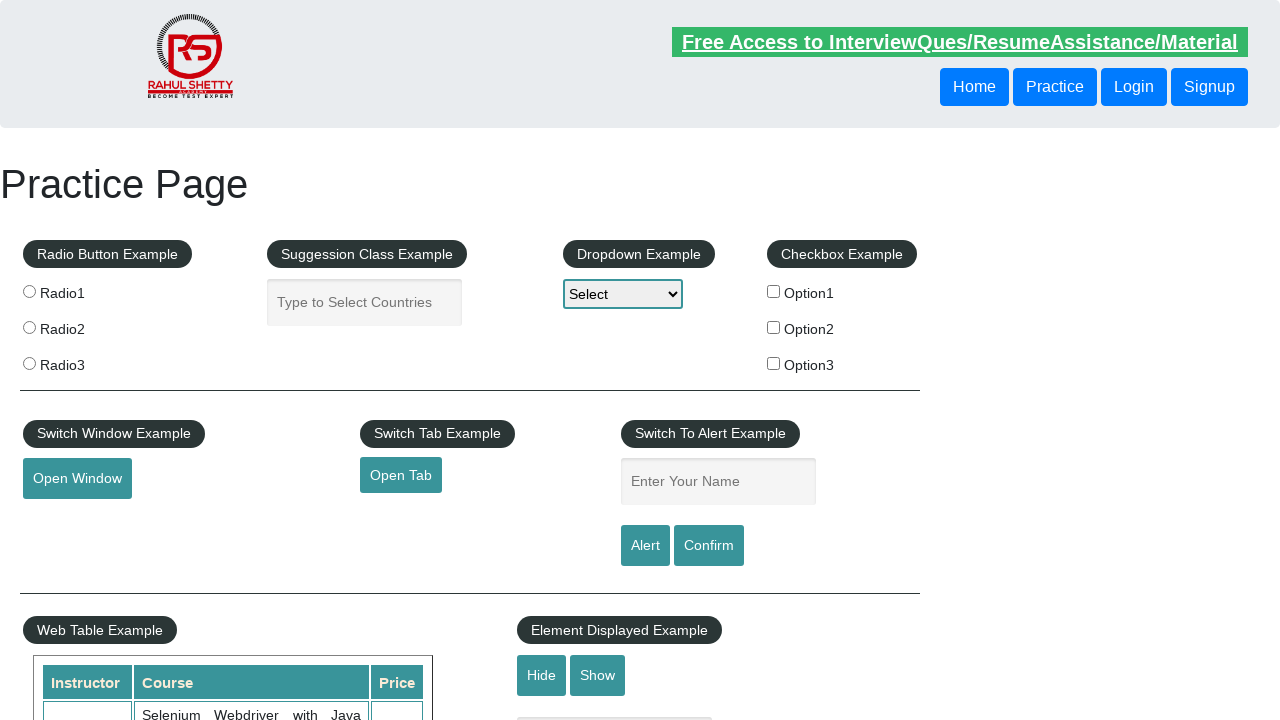

Retrieved first header cell text: 'Instructor'
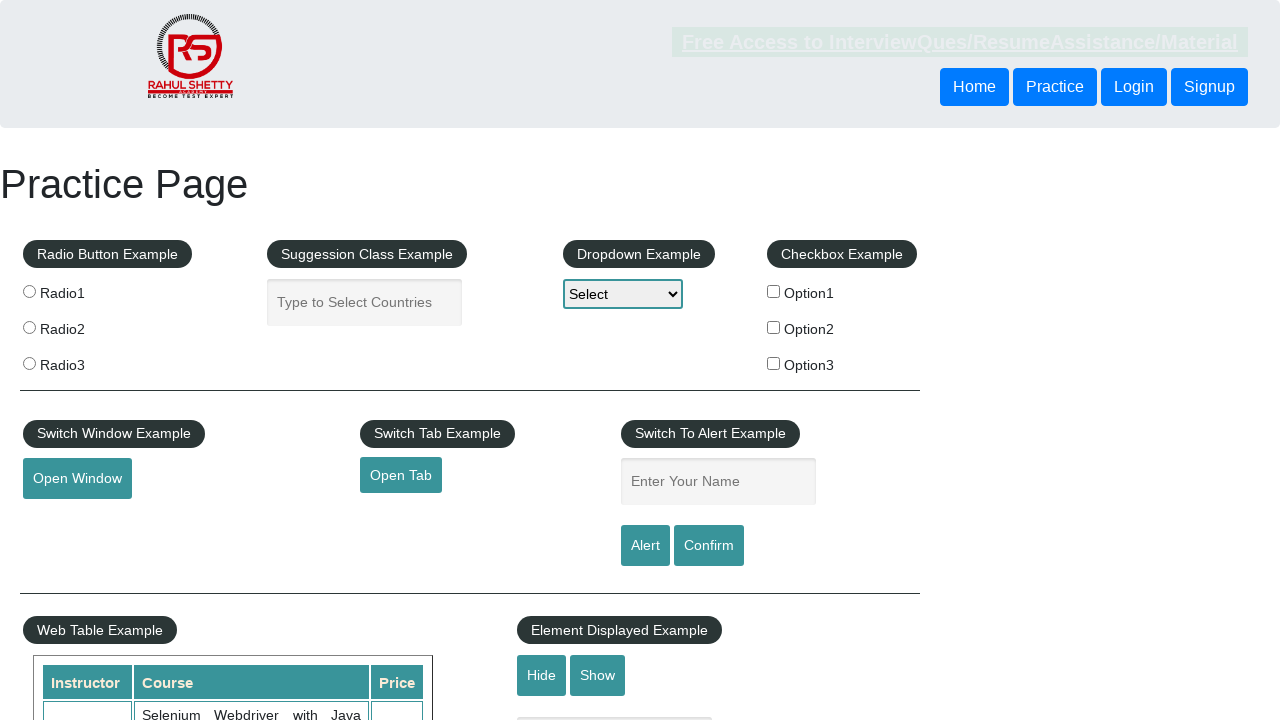

Assertion passed: first header cell has text
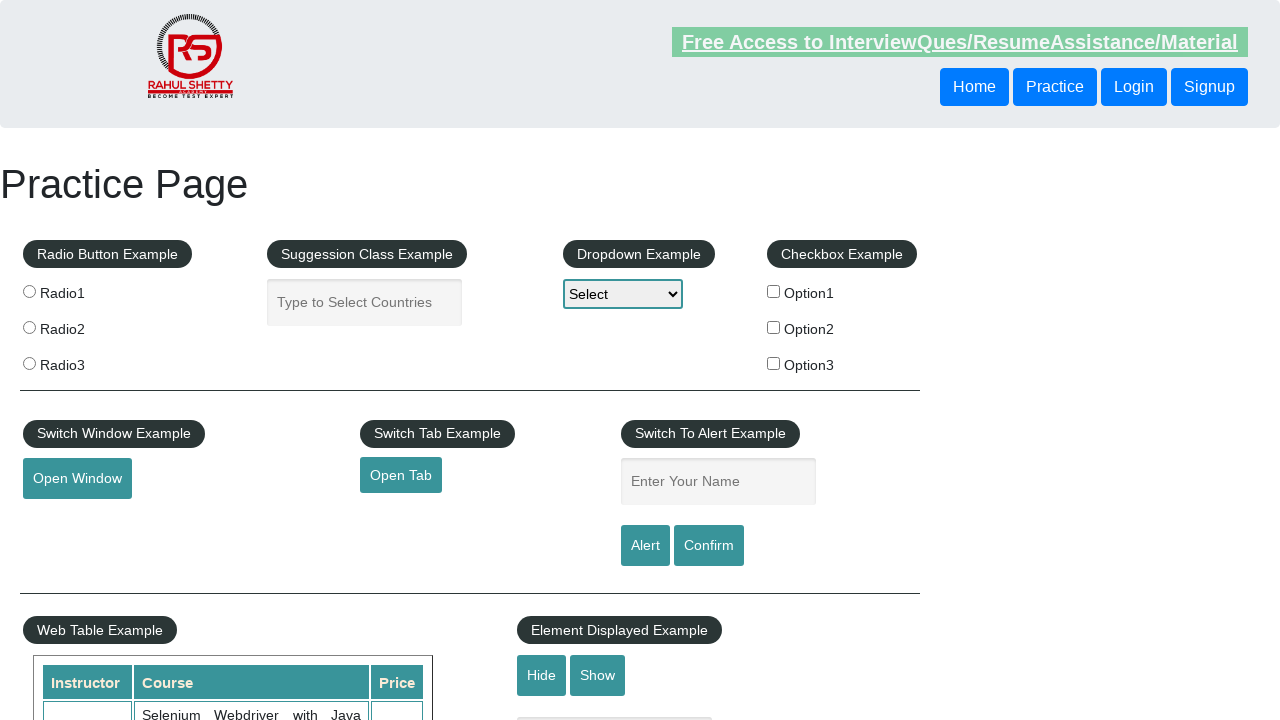

Retrieved first data cell text from row 2: 'Rahul Shetty'
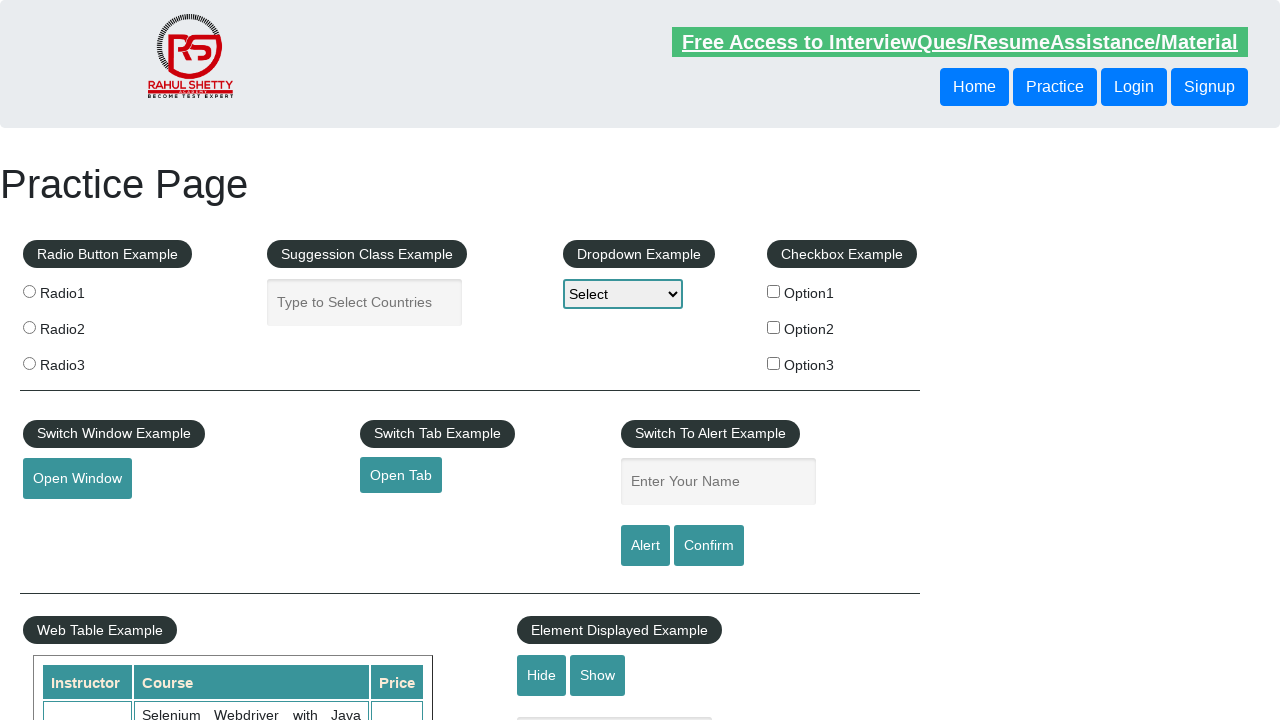

Assertion passed: data cell has text
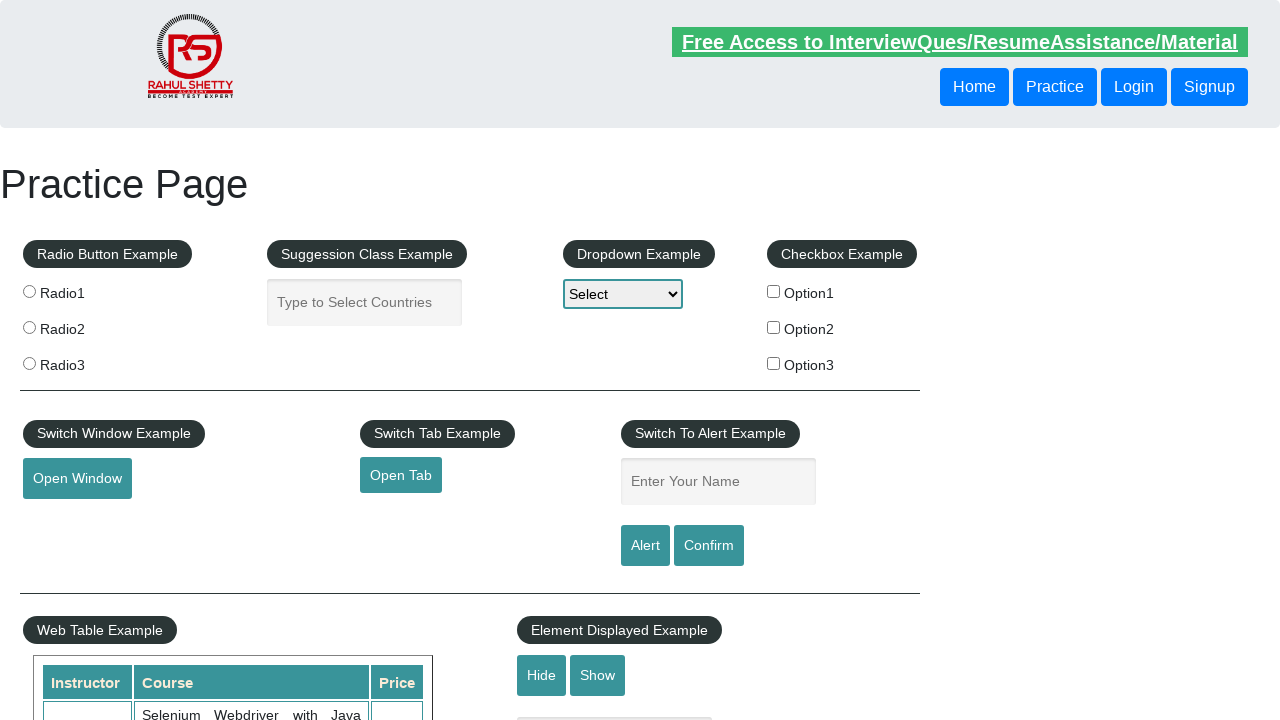

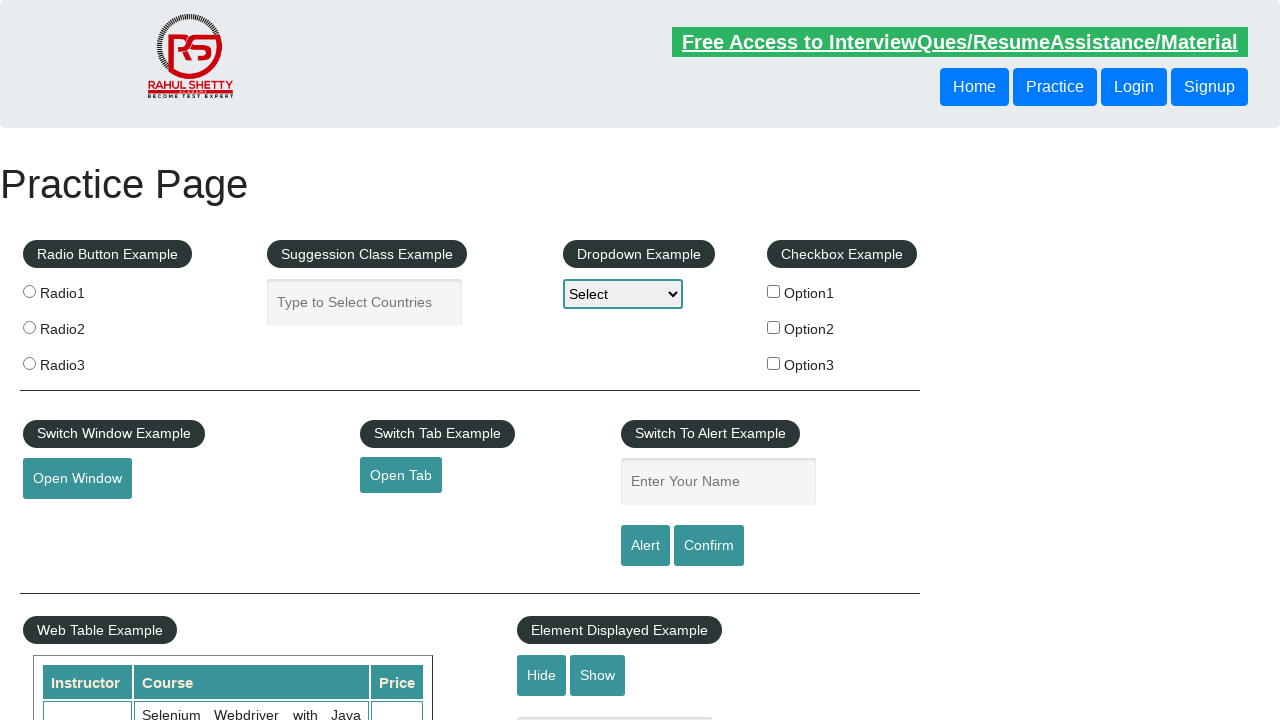